Tests checkbox selection state by clicking to select, verifying selection, then deselecting and verifying deselection

Starting URL: https://automationfc.github.io/basic-form/index.html

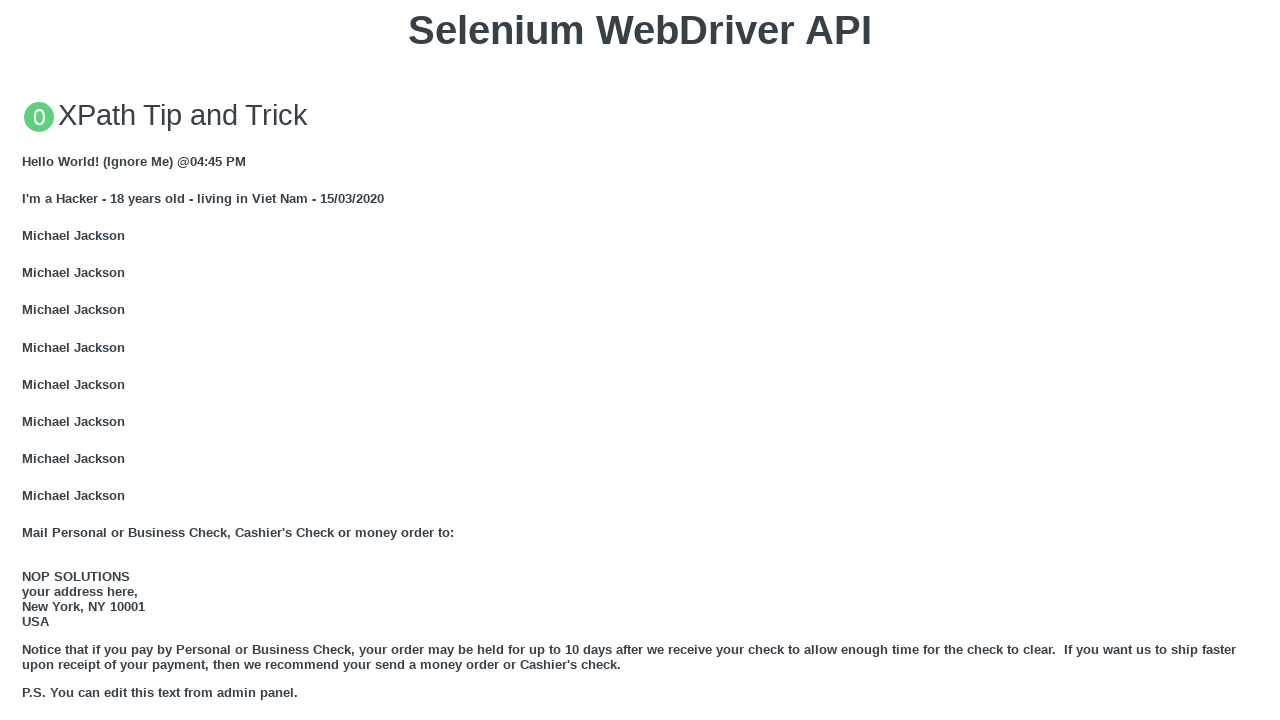

Clicked development checkbox to select it at (28, 361) on #development
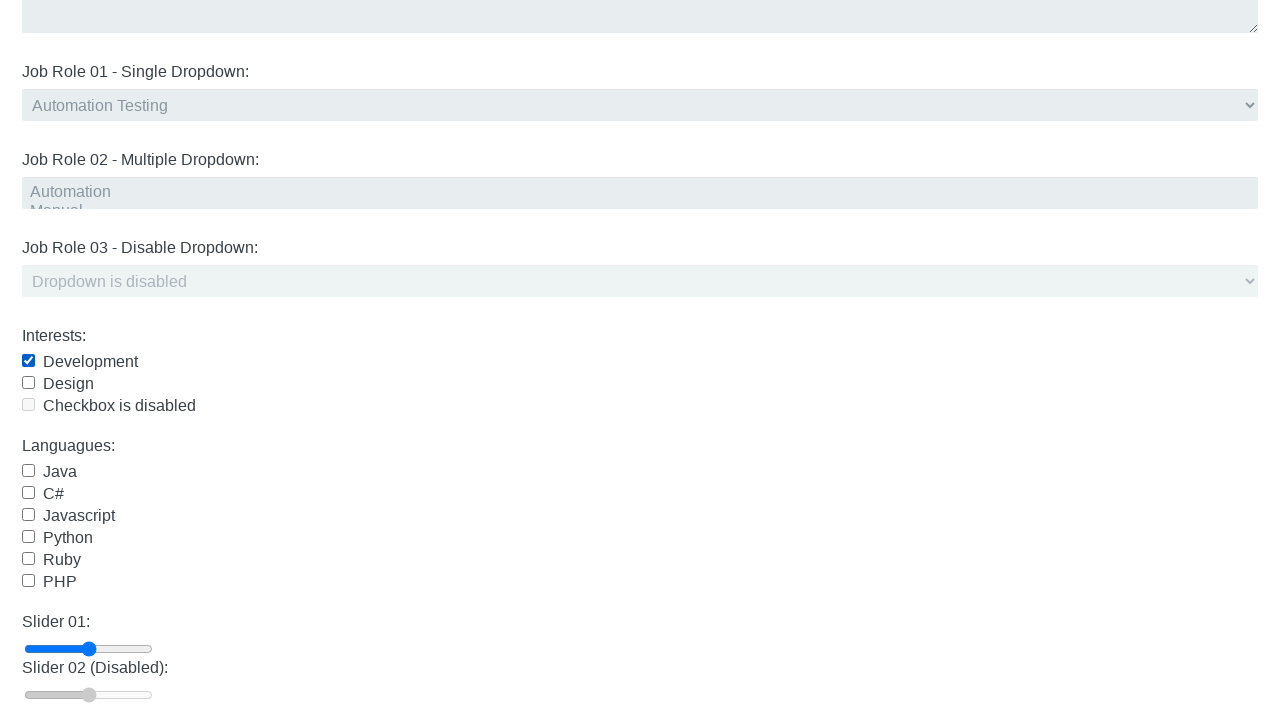

Verified development checkbox is selected
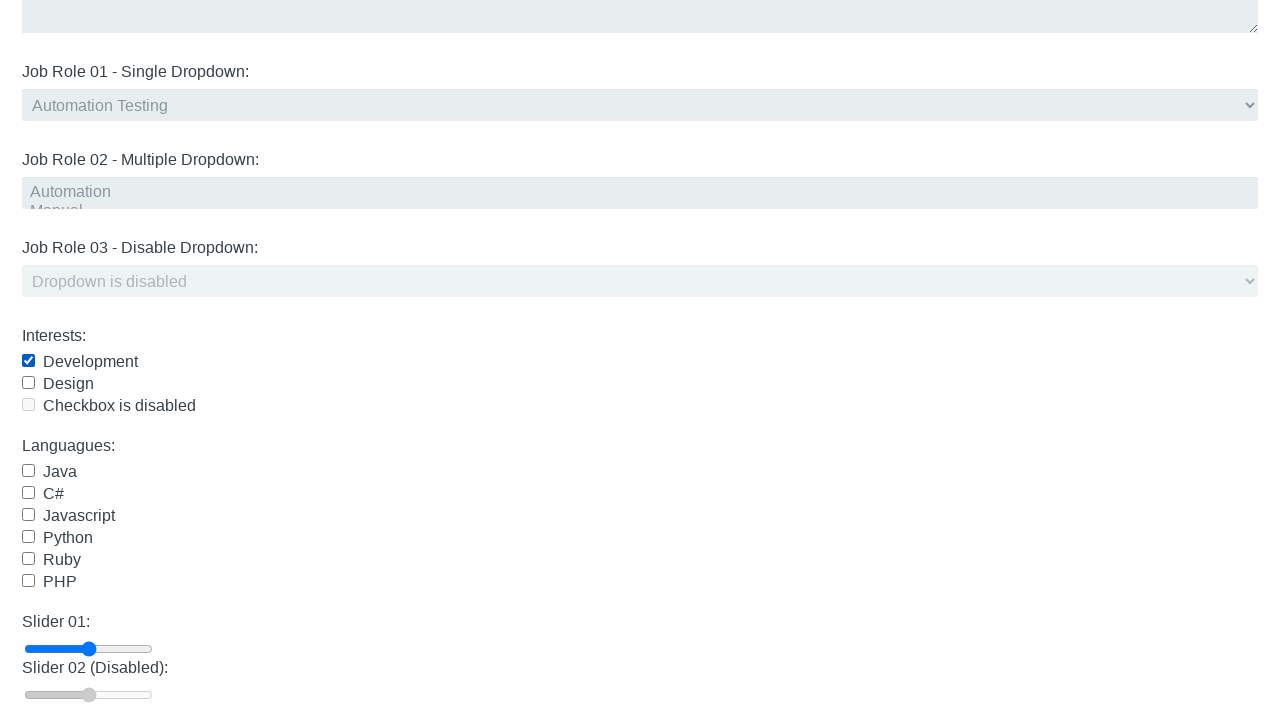

Clicked development checkbox to deselect it at (28, 361) on #development
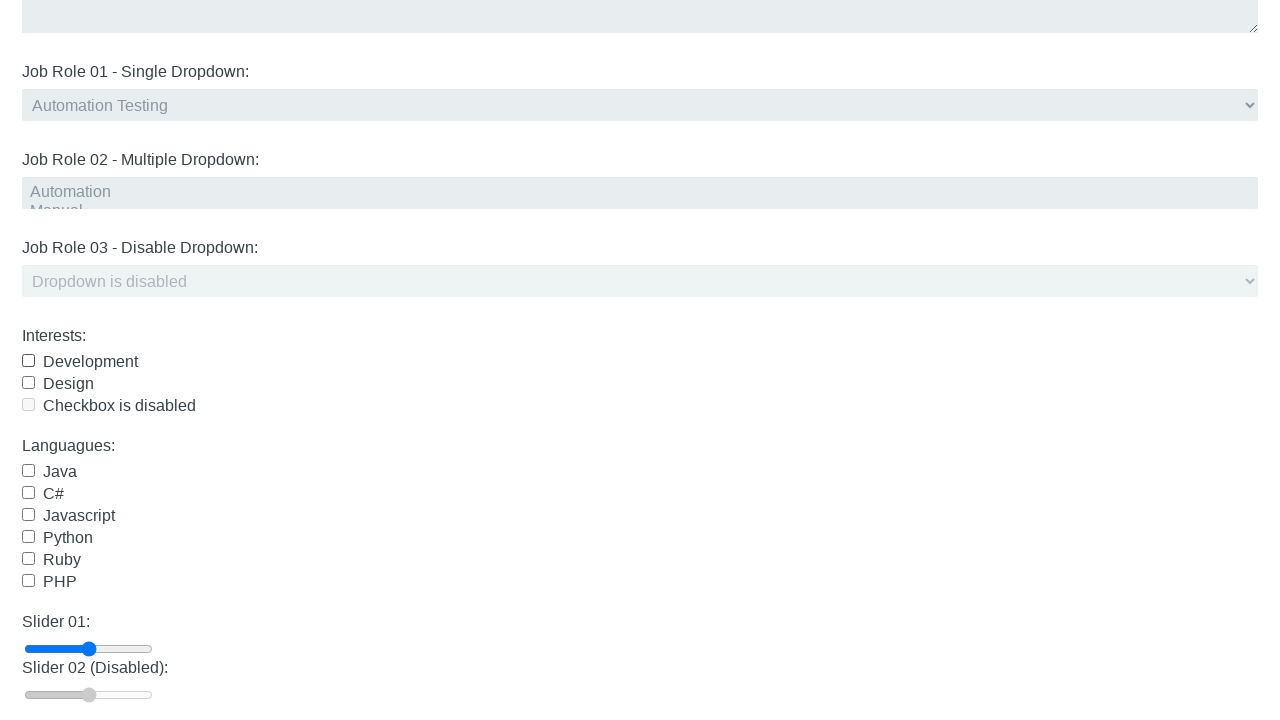

Verified development checkbox is deselected
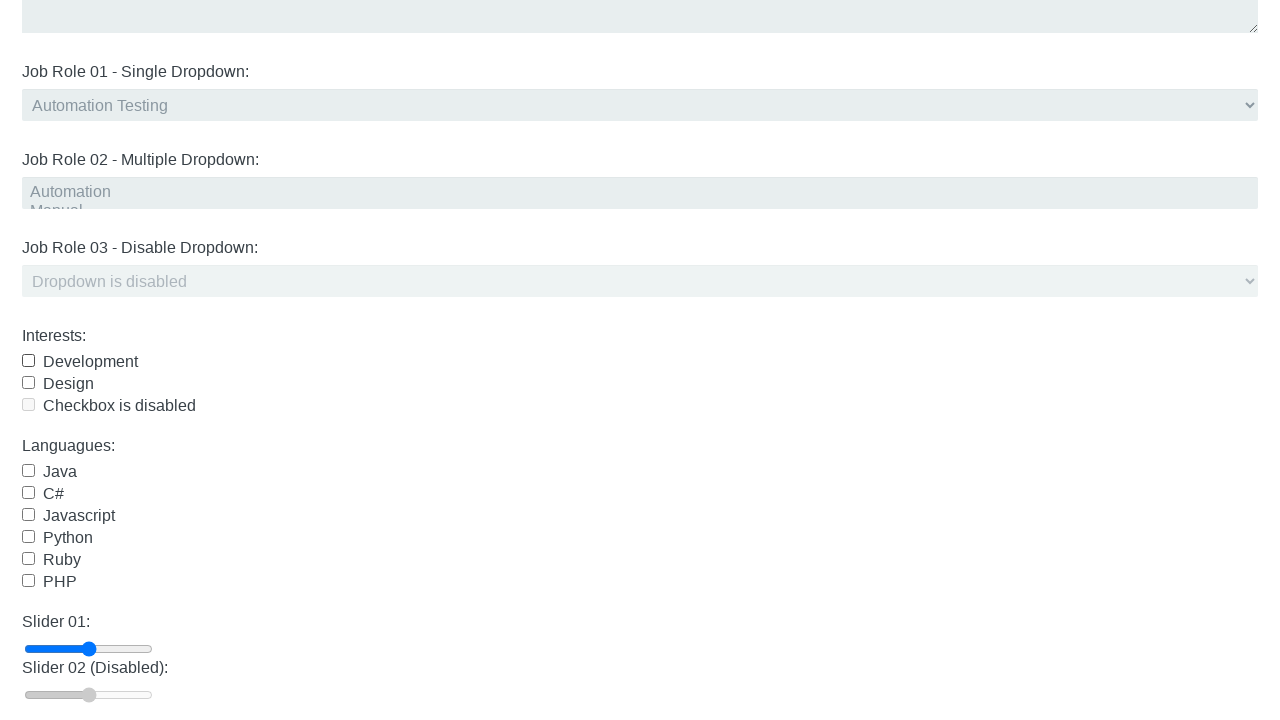

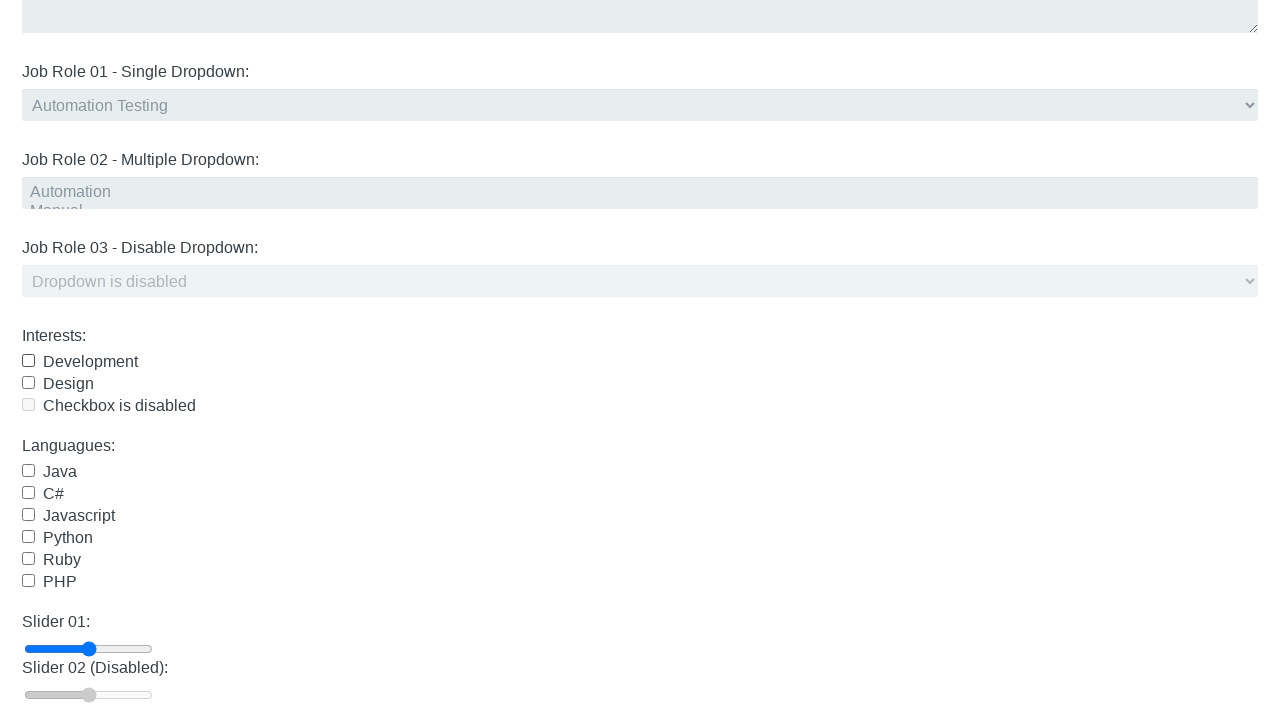